Tests checkbox functionality by clicking on three different checkboxes using different selector strategies (id, CSS selector, and XPath)

Starting URL: https://formy-project.herokuapp.com/checkbox

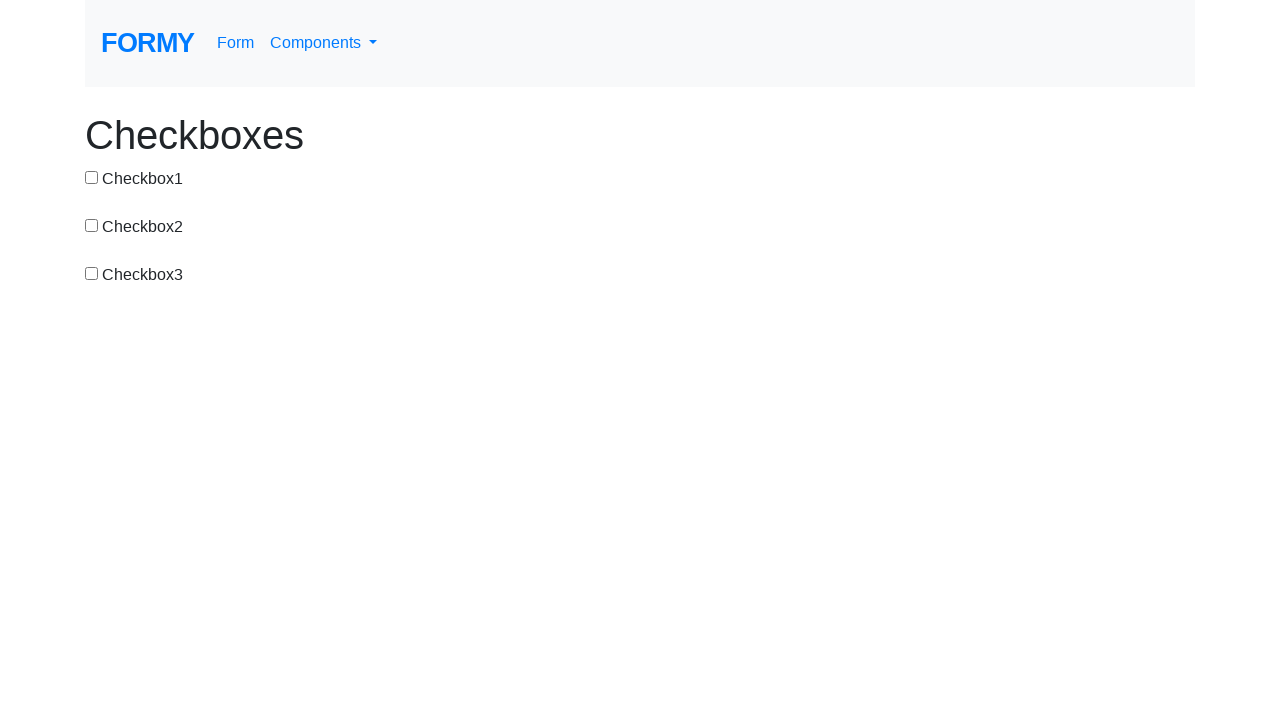

Clicked first checkbox using id selector at (92, 177) on #checkbox-1
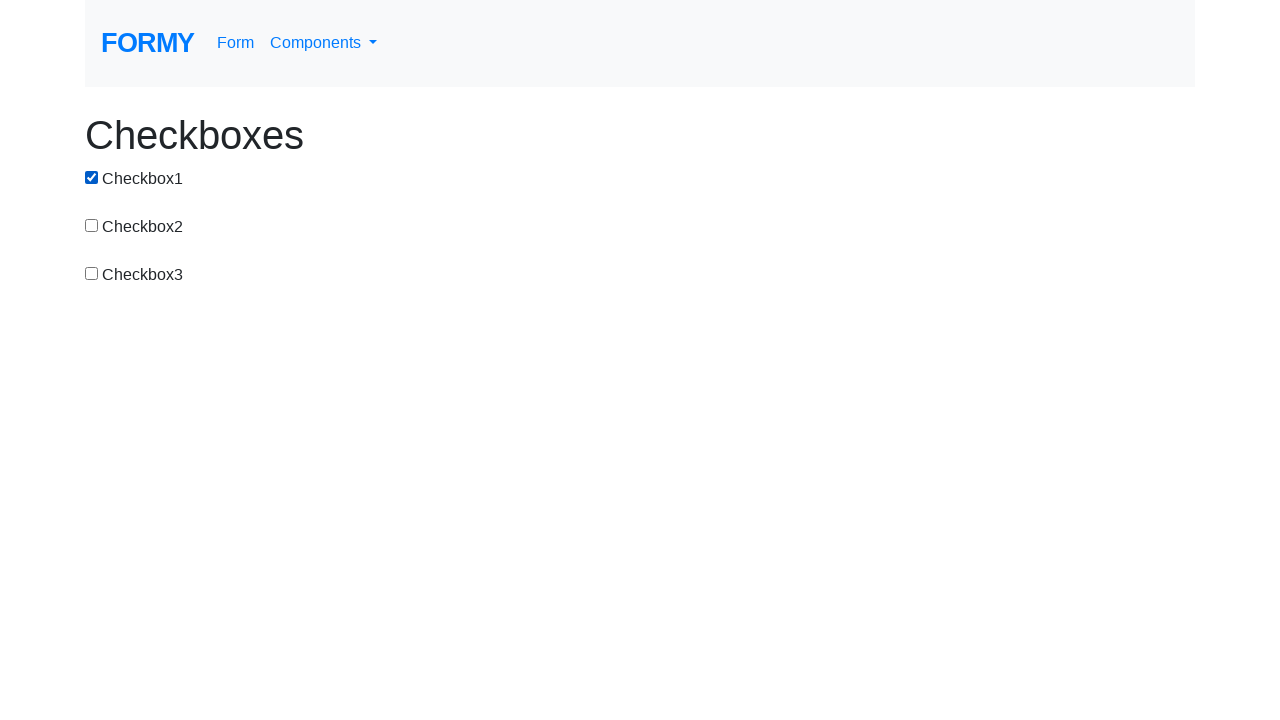

Clicked second checkbox using CSS selector at (92, 225) on input[value='checkbox-2']
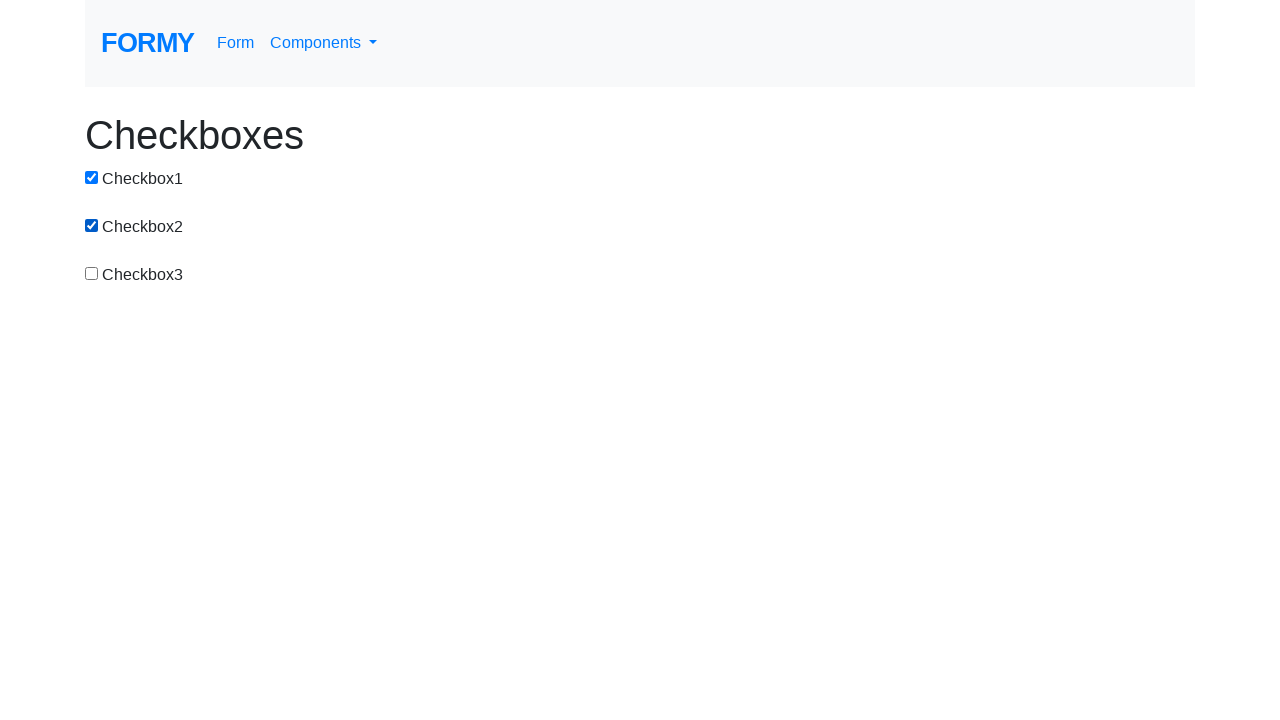

Clicked third checkbox using XPath selector at (92, 273) on xpath=//input[@value='checkbox-3']
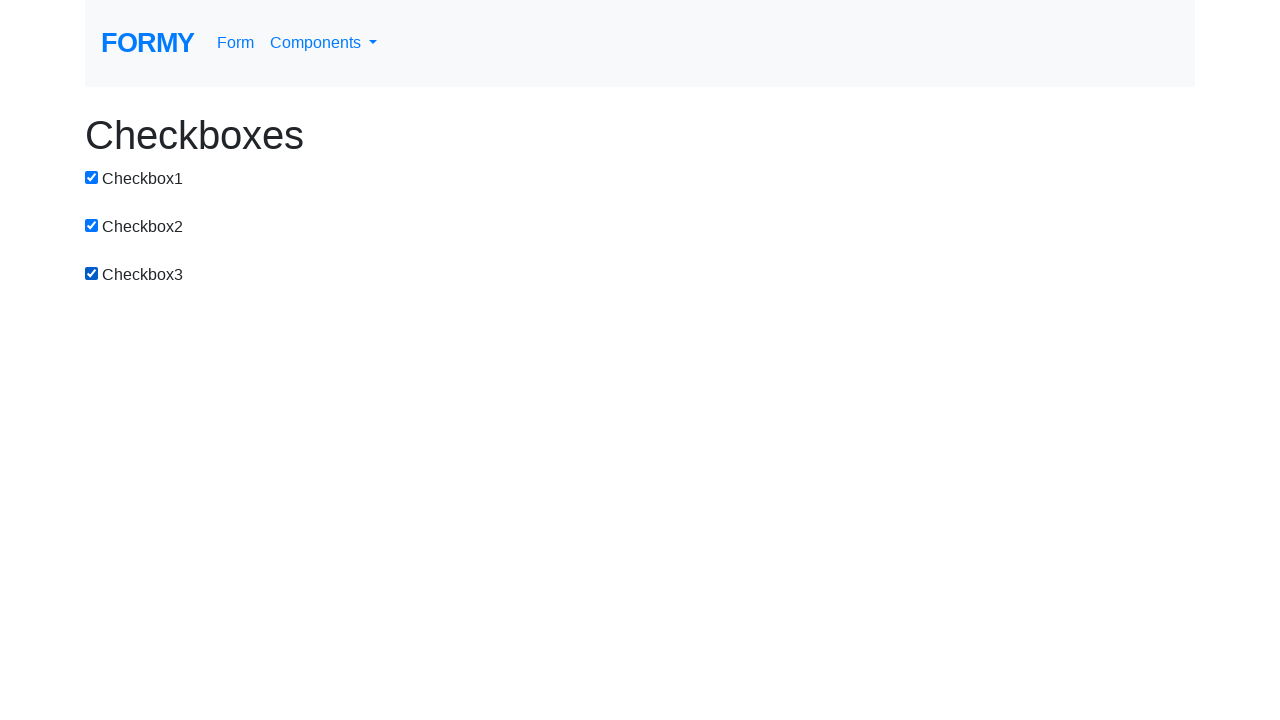

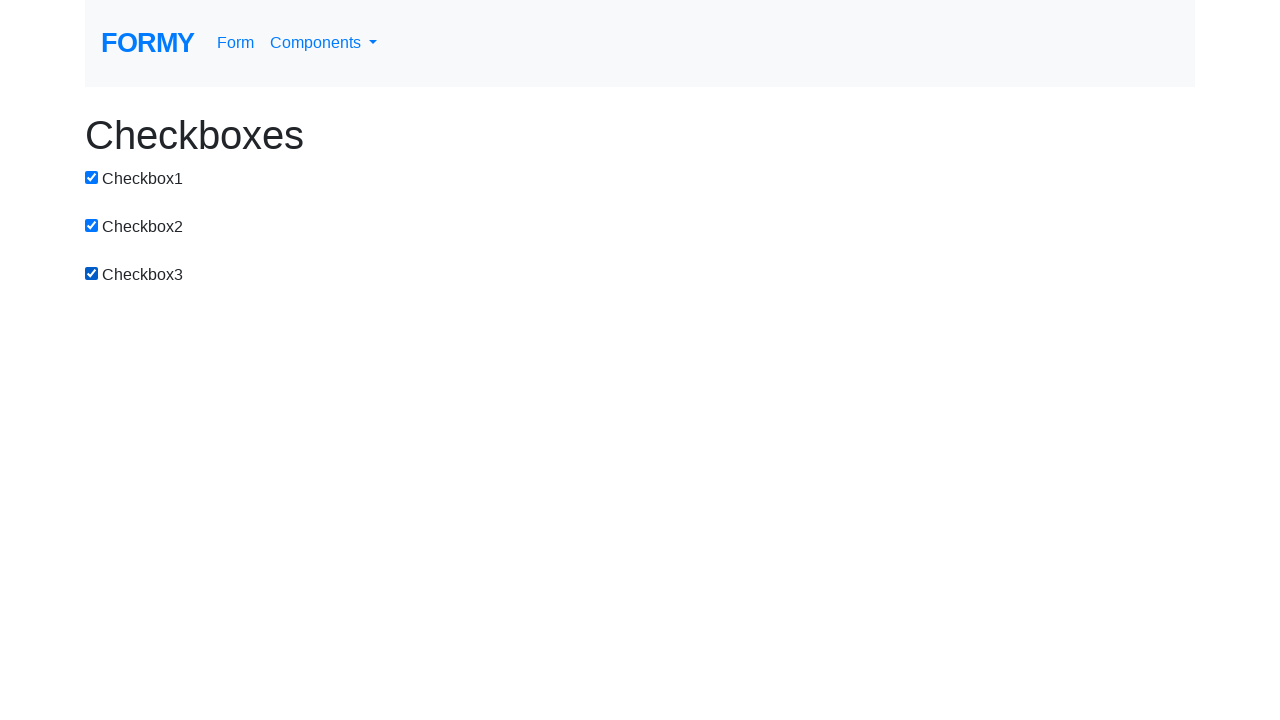